Tests the search filter functionality by entering "Rice" in the search field and verifying that all displayed items contain the search term

Starting URL: https://rahulshettyacademy.com/seleniumPractise/#/offers

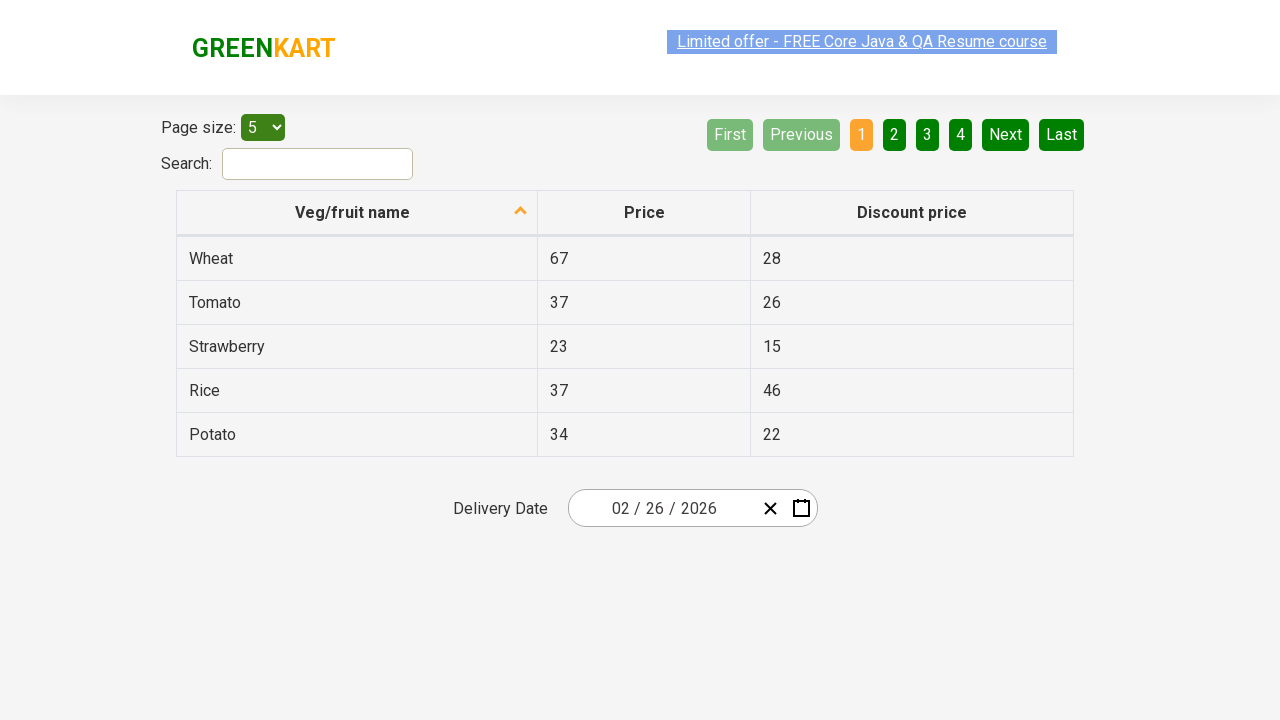

Entered 'Rice' in the search field on #search-field
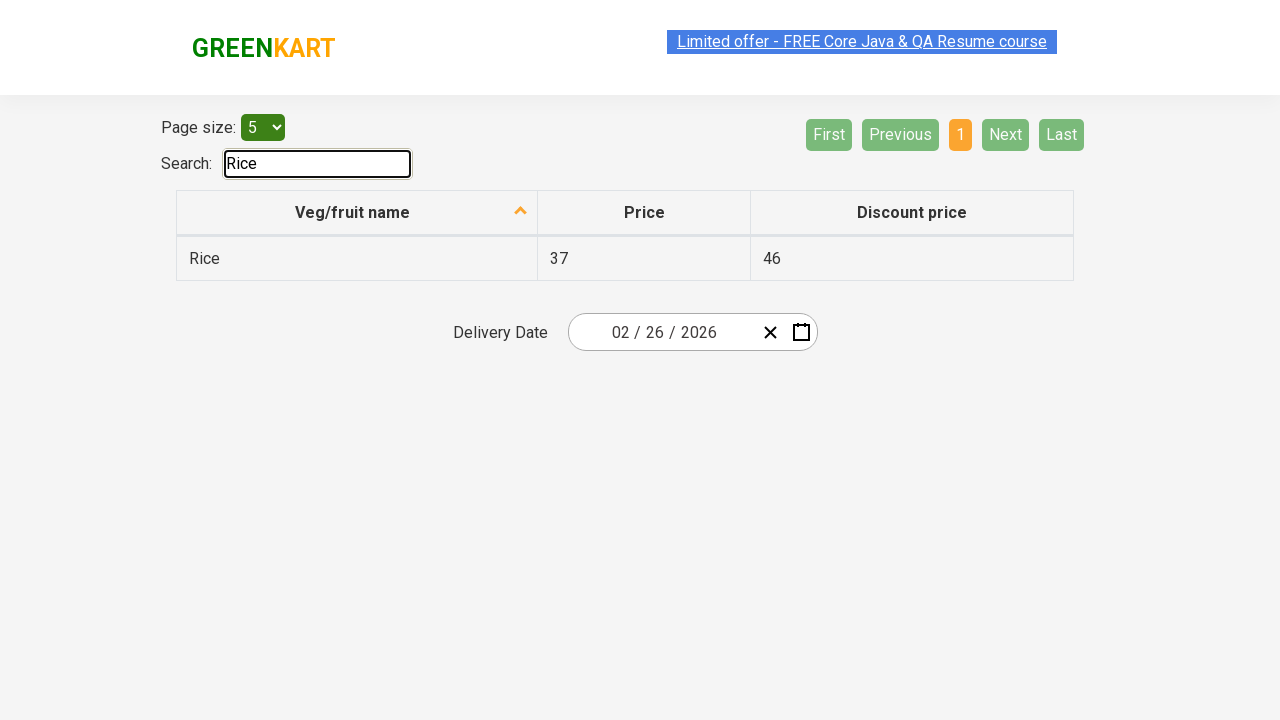

Waited for filter to be applied
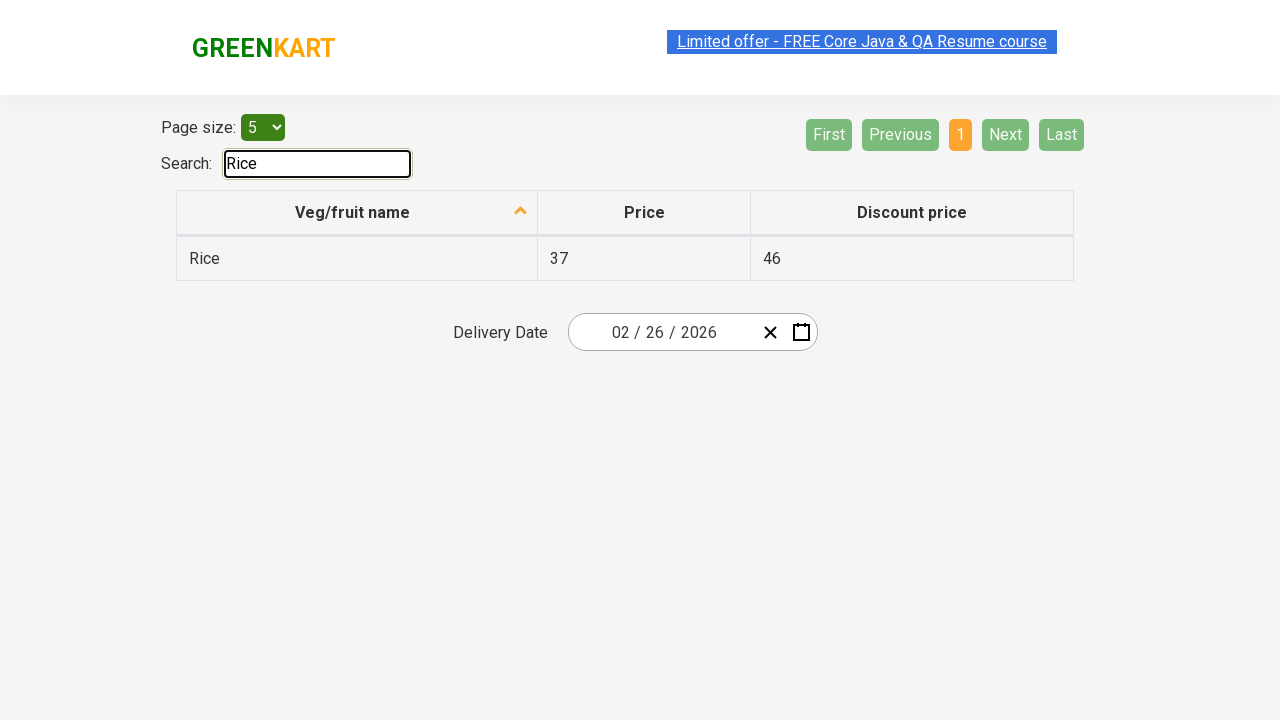

Retrieved all filtered table cells from first column
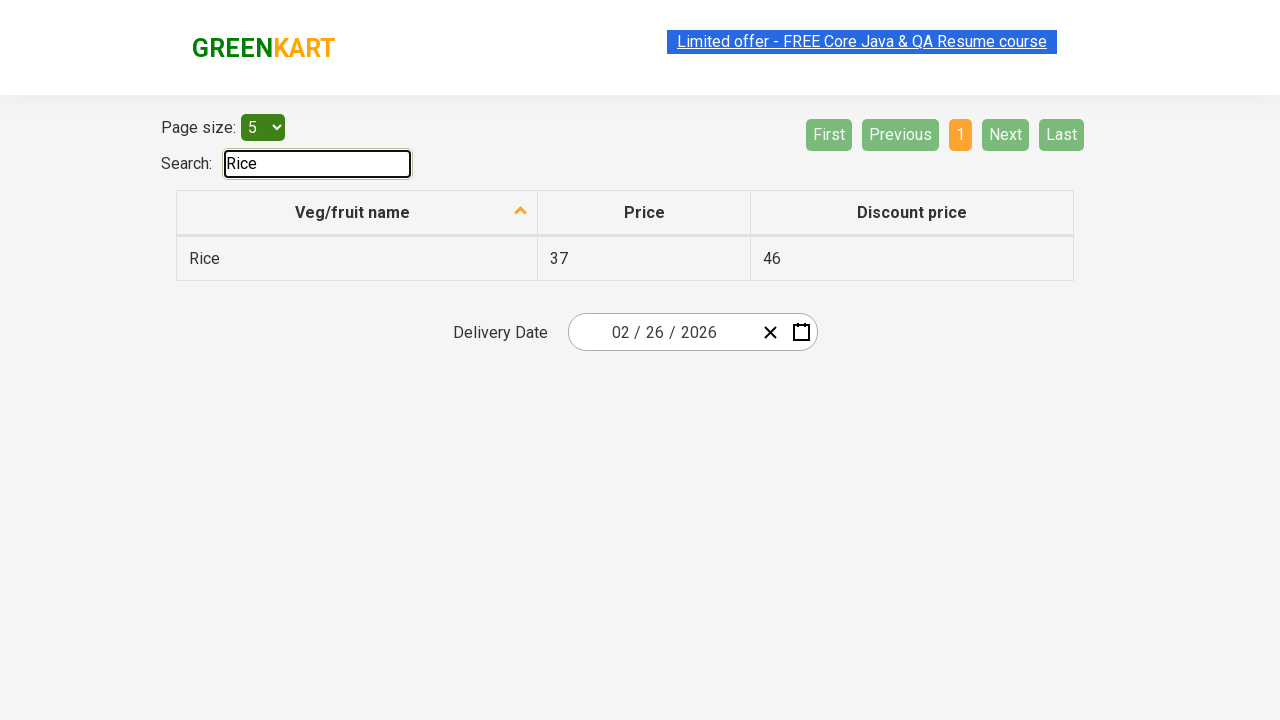

Verified that element contains 'Rice': Rice
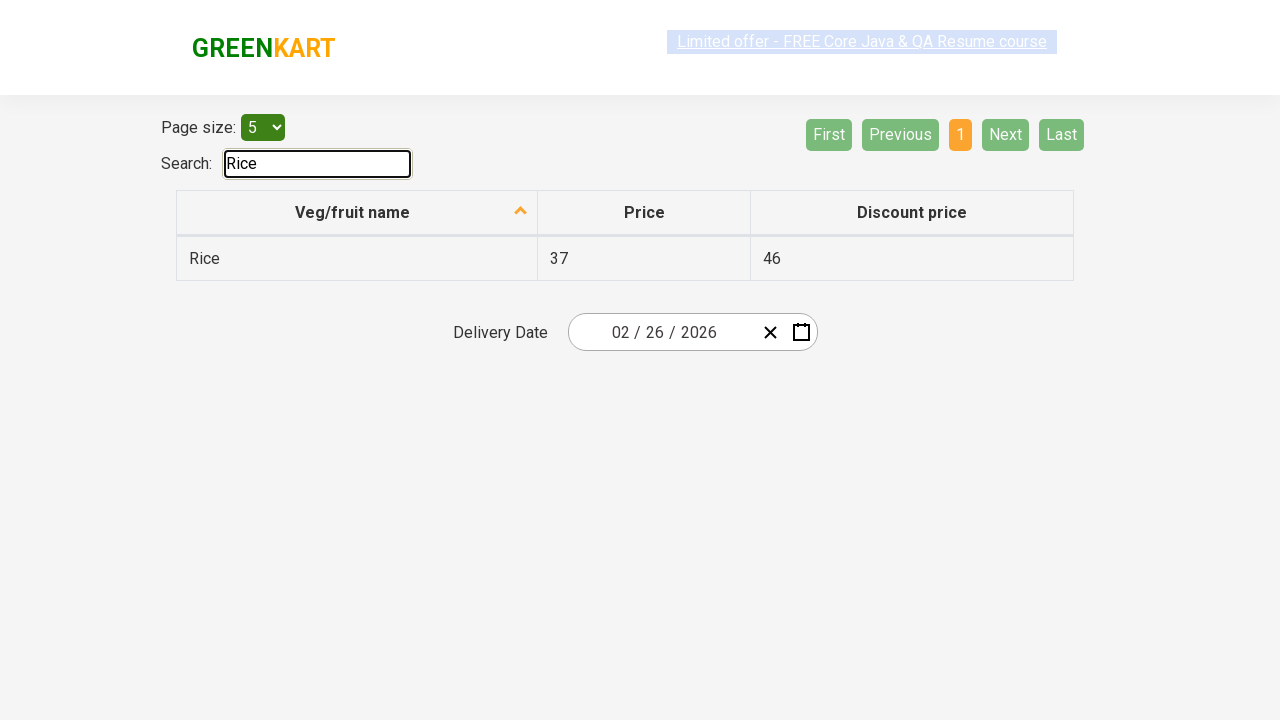

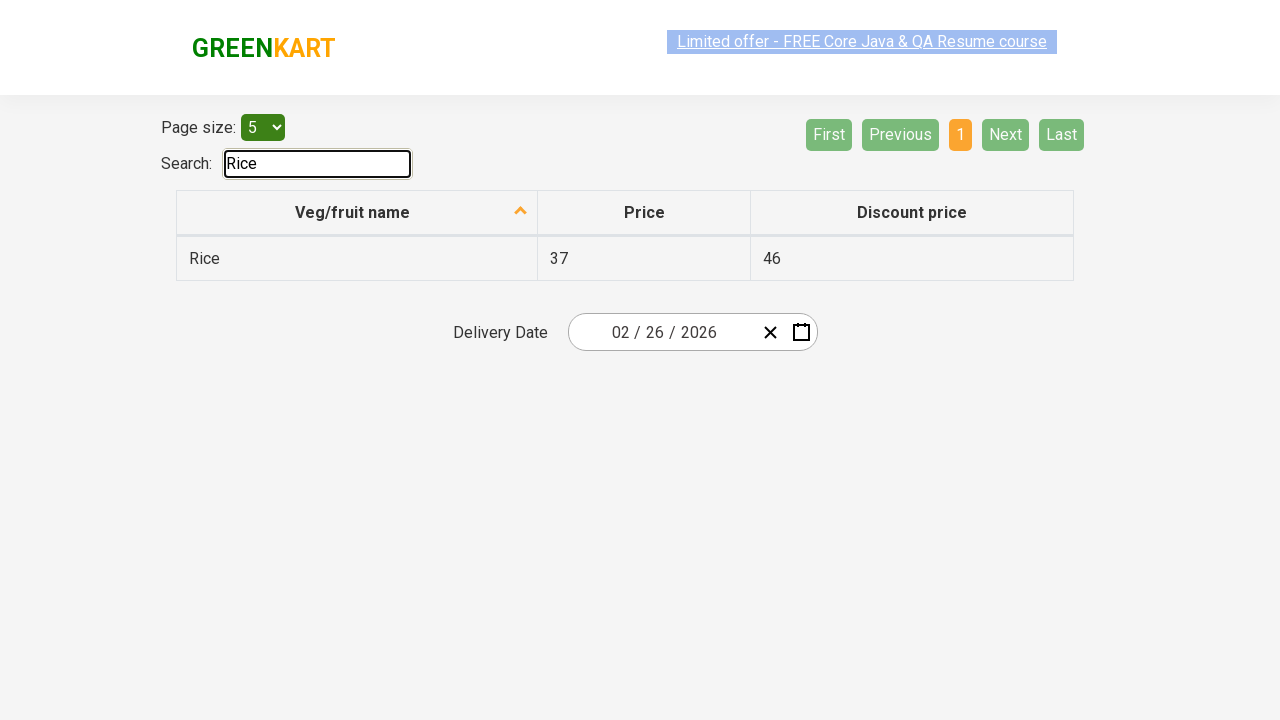